Tests dropdown selection functionality by selecting options using different methods (visible text, index, and value) and iterating through all available options

Starting URL: https://v1.training-support.net/selenium/selects

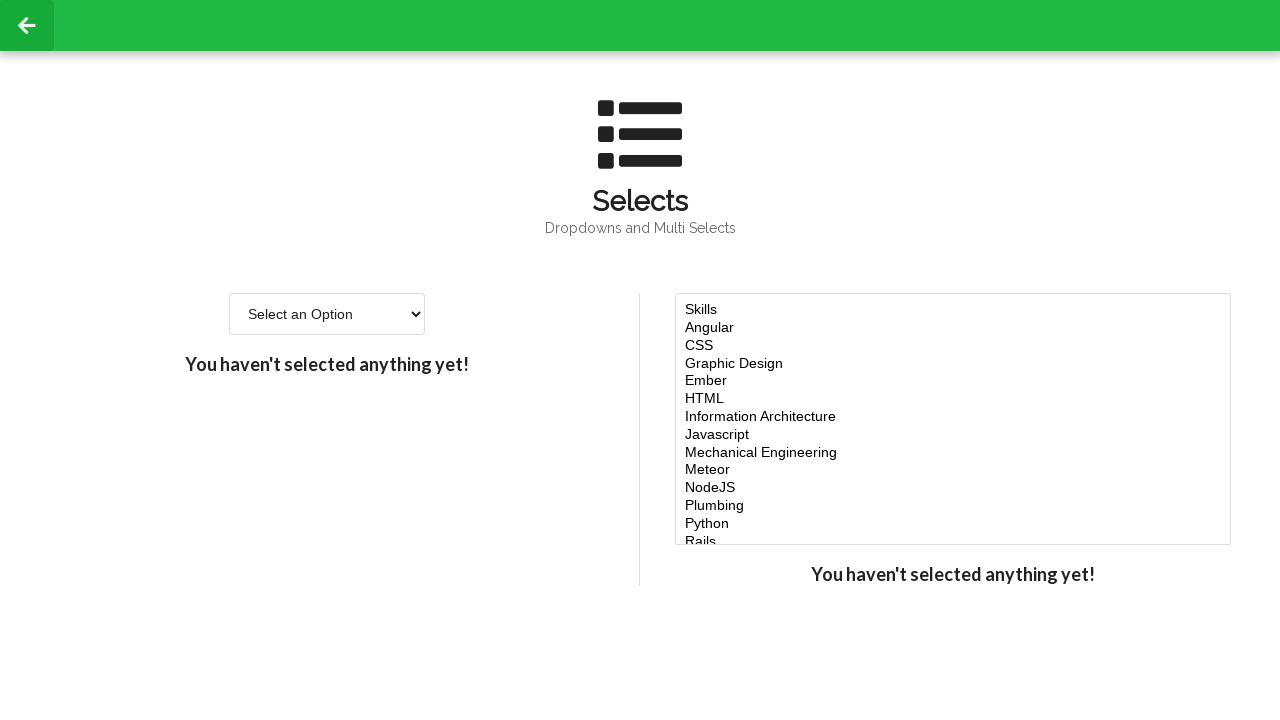

Located the single select dropdown element
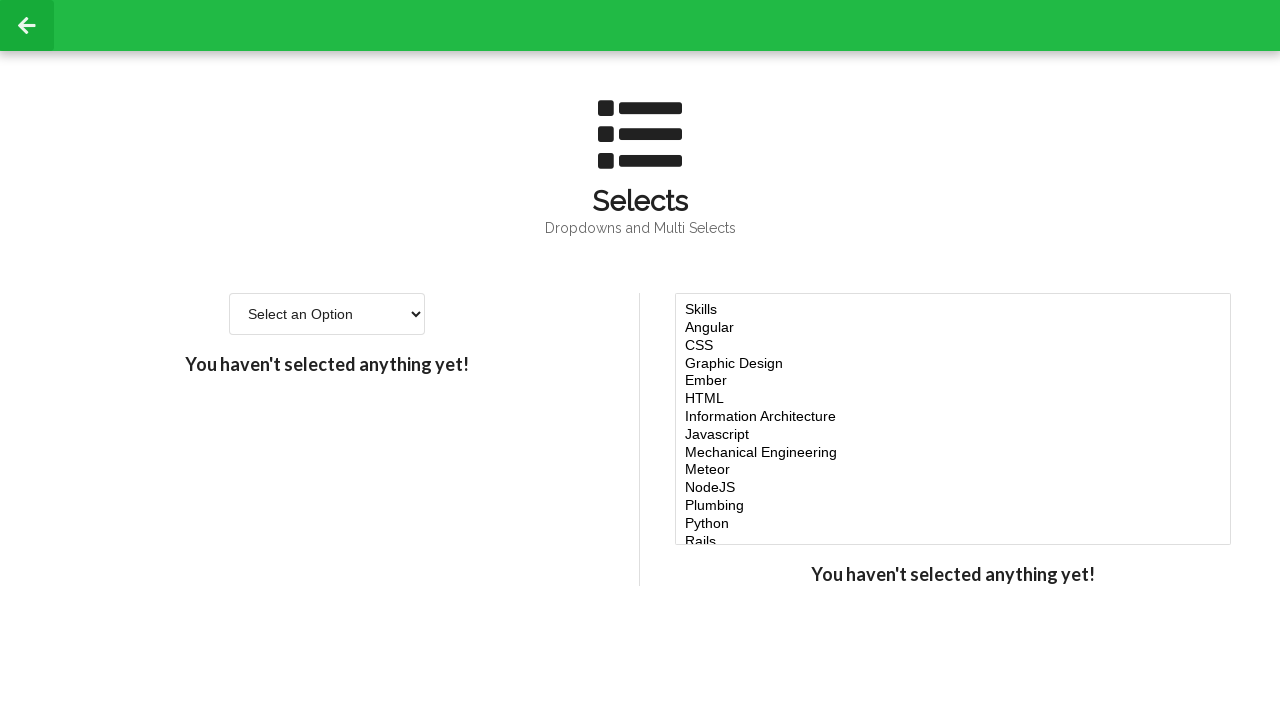

Selected 'Option 2' by visible text on #single-select
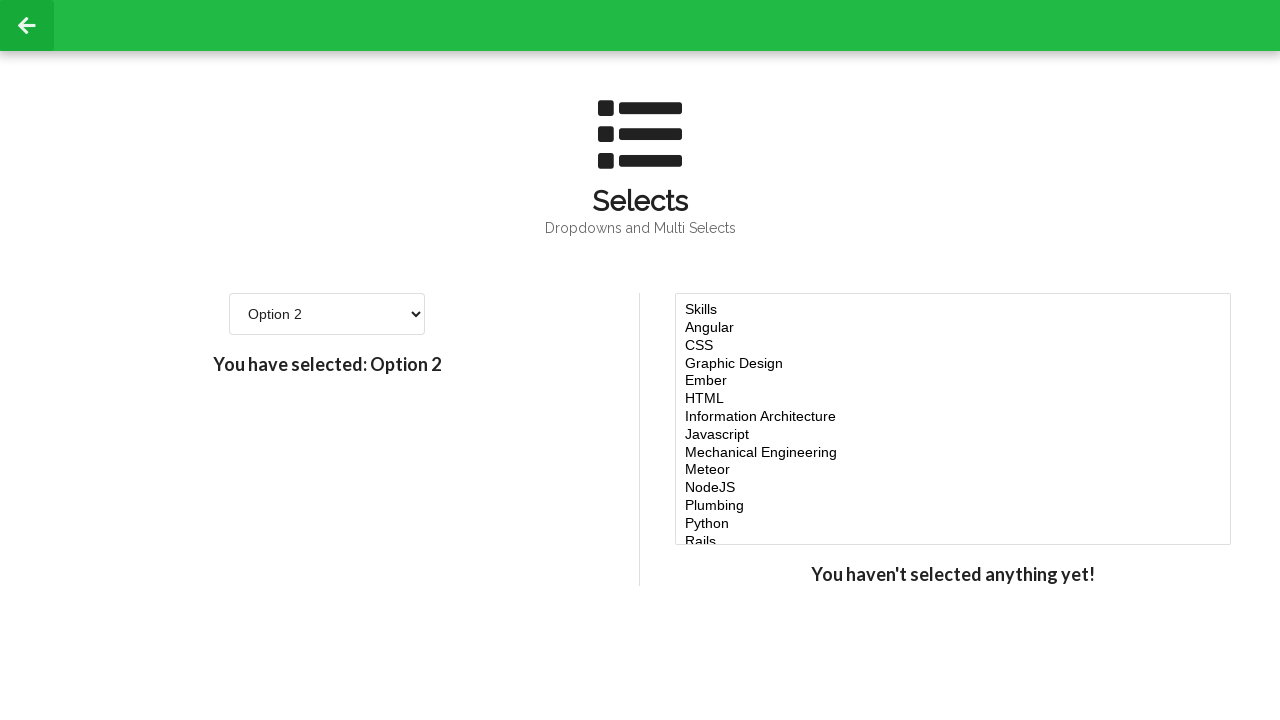

Selected option at index 3 on #single-select
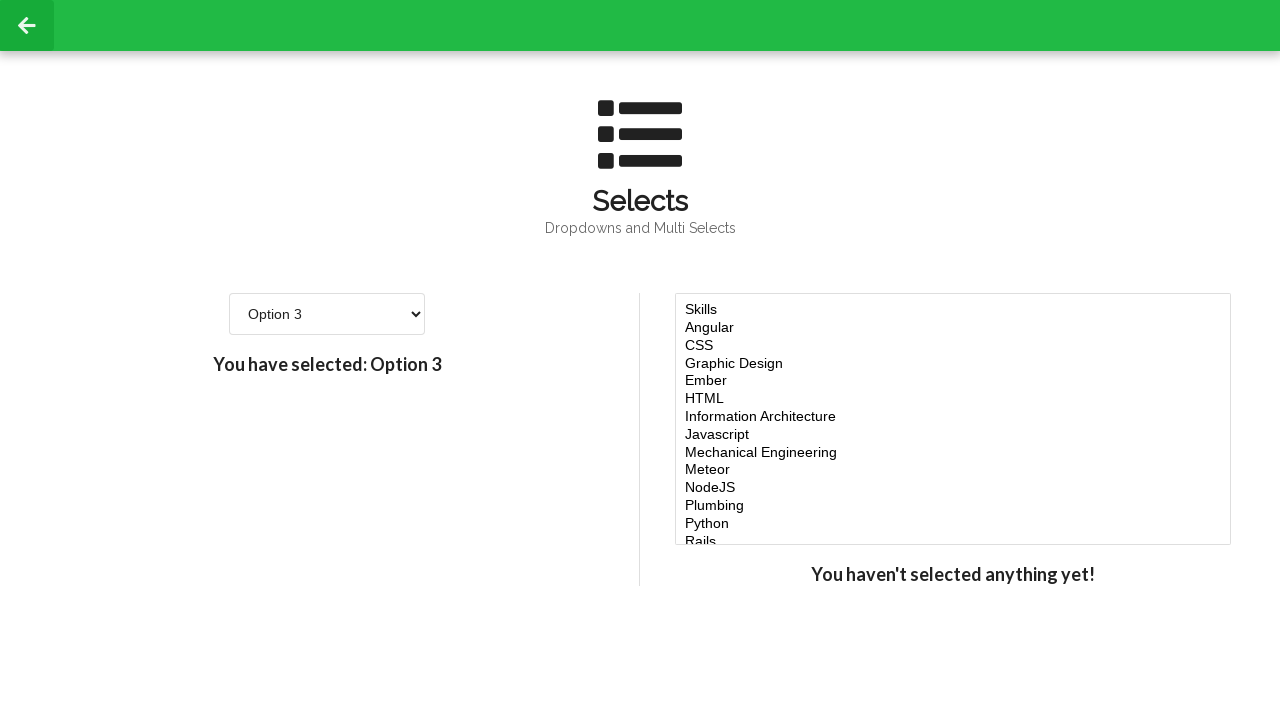

Selected option with value '4' on #single-select
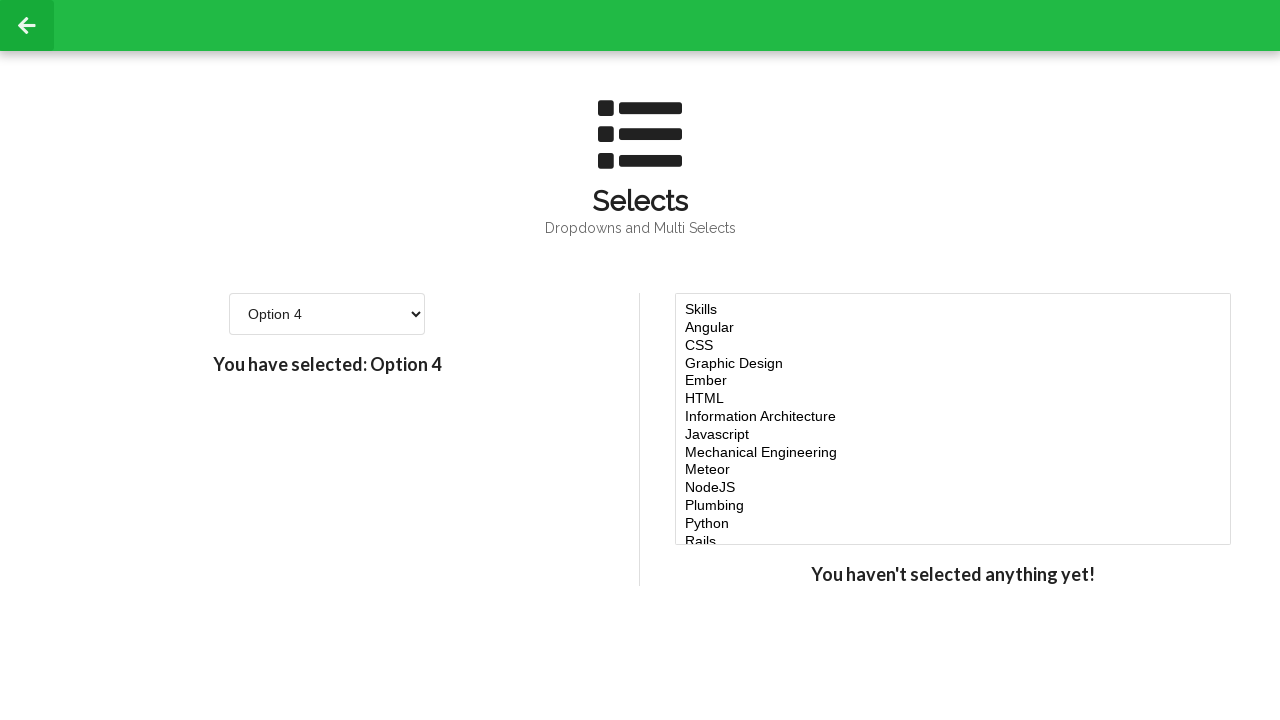

Retrieved all available dropdown options
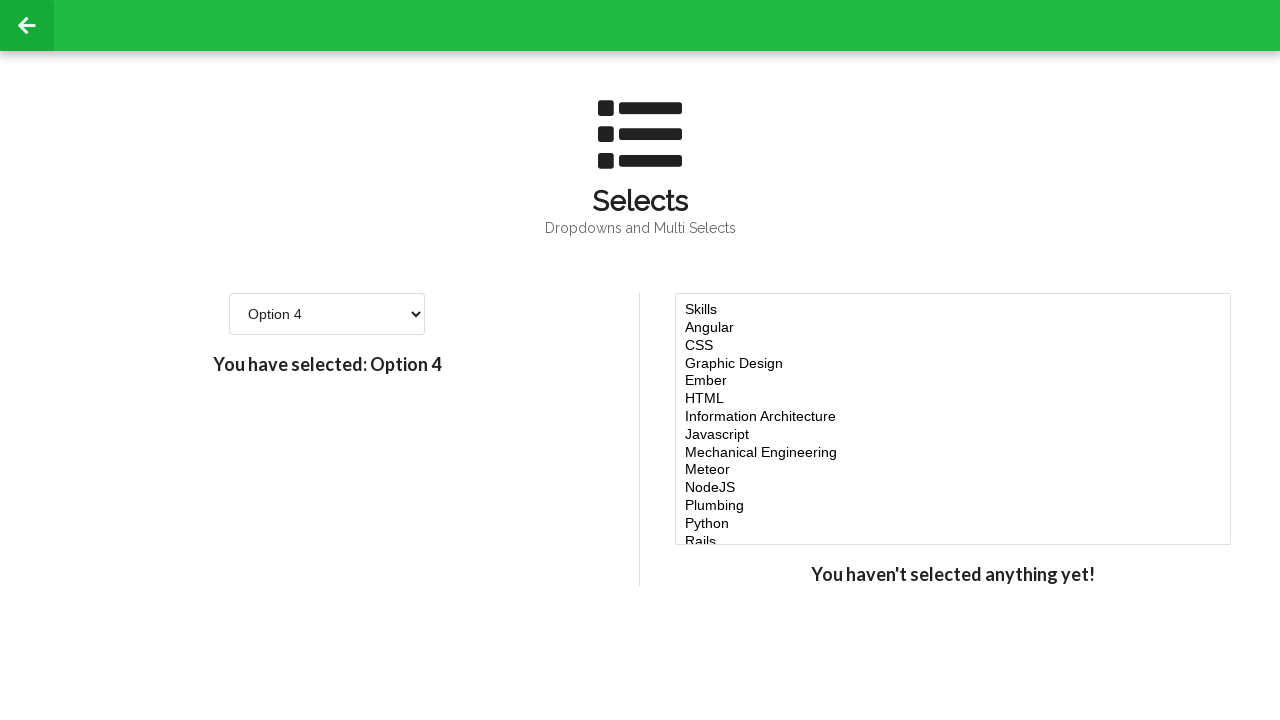

Extracted text content from option: 'Select an Option'
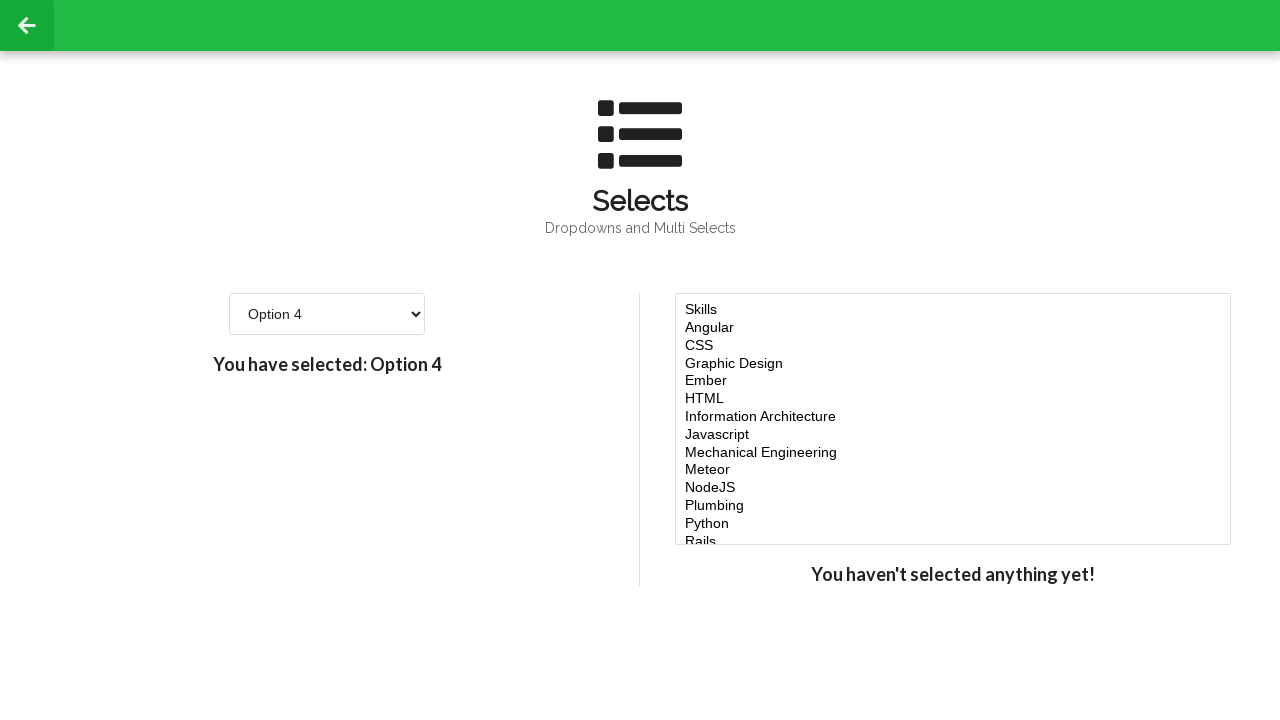

Extracted text content from option: 'Option 1'
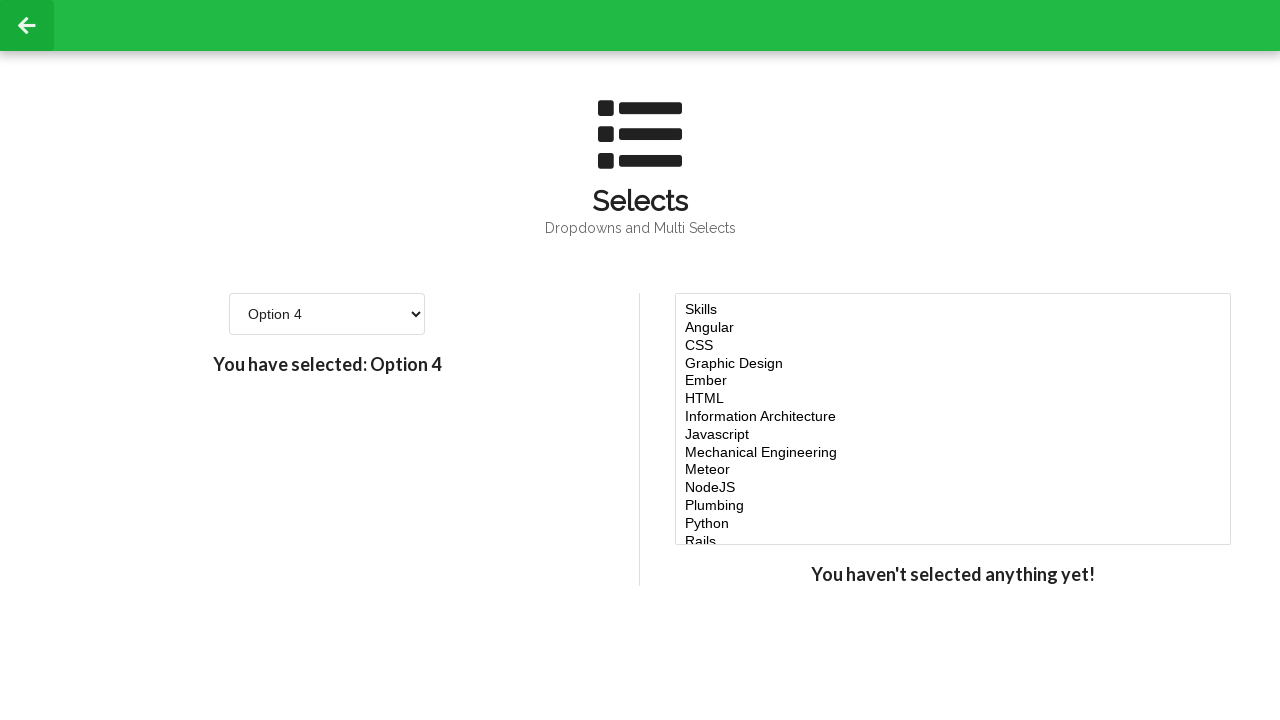

Extracted text content from option: 'Option 2'
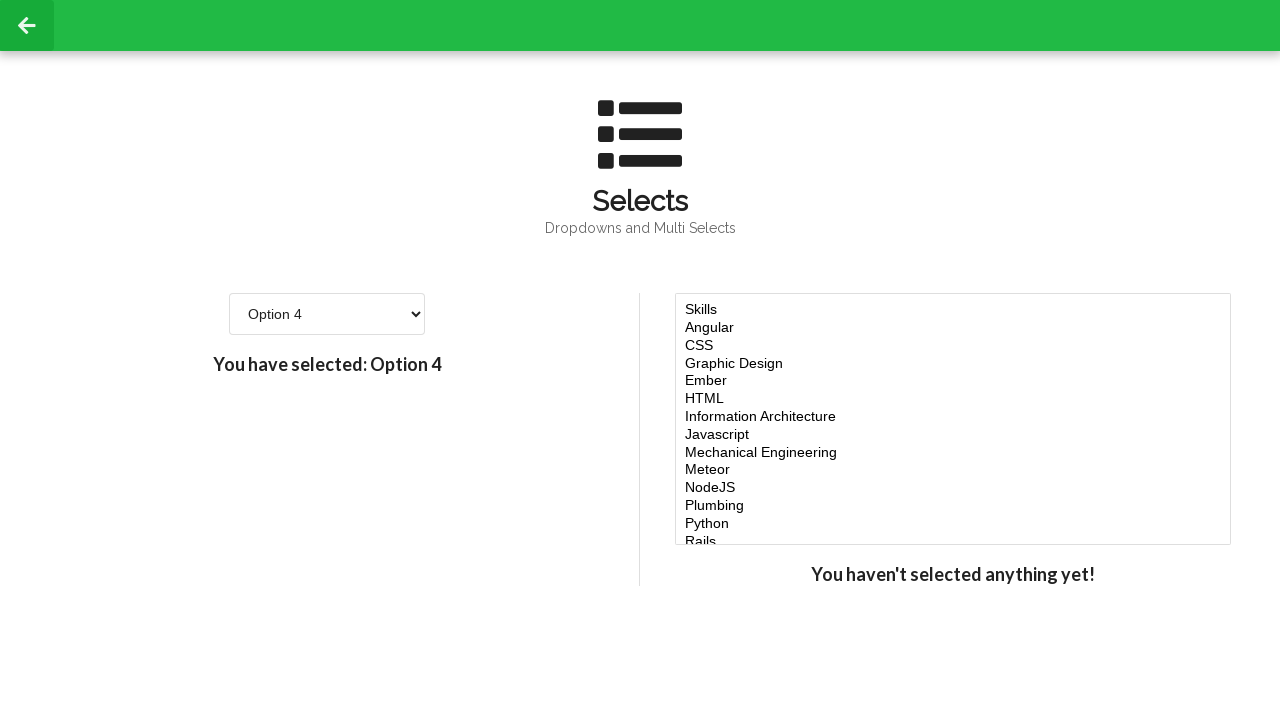

Extracted text content from option: 'Option 3'
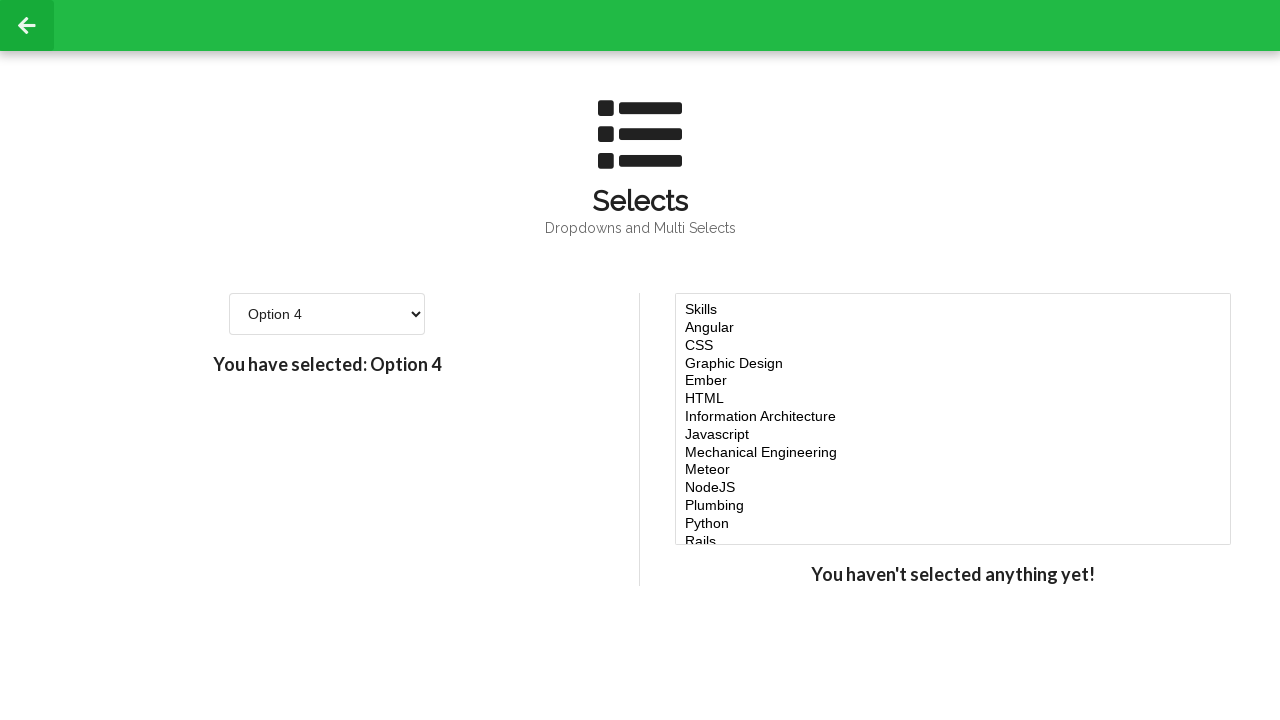

Extracted text content from option: 'Option 4'
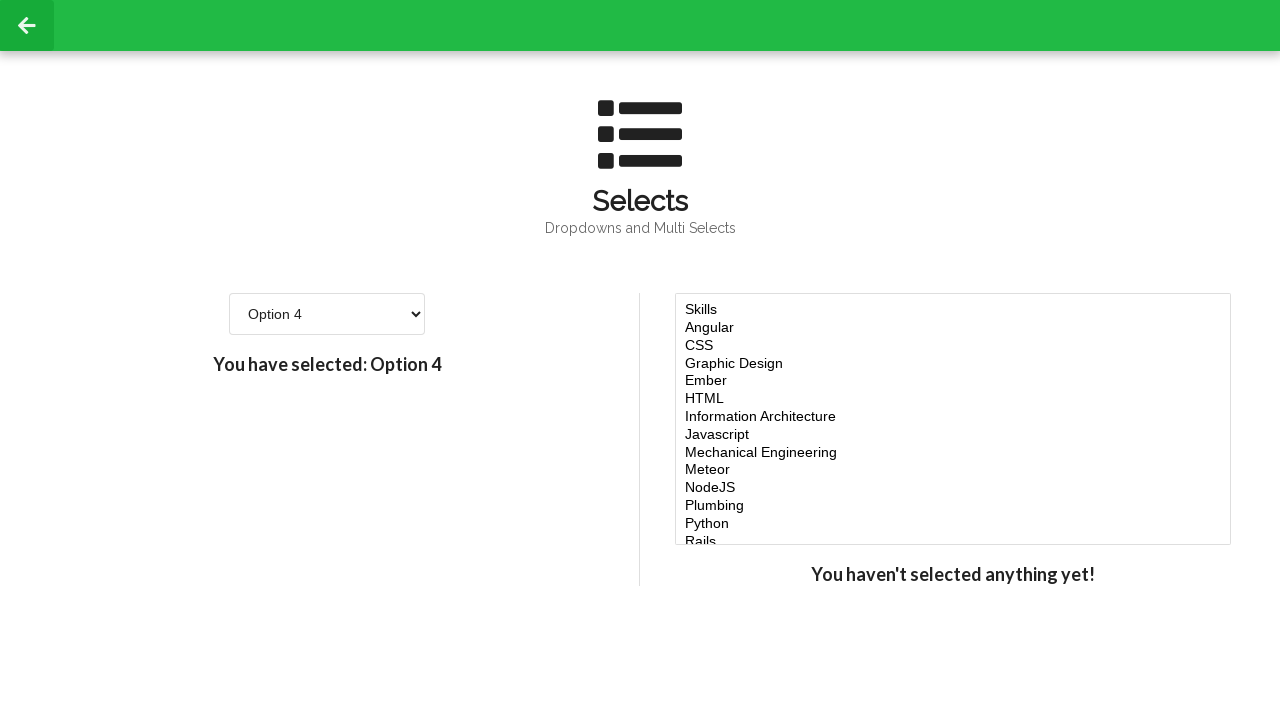

Extracted text content from option: 'Option 5'
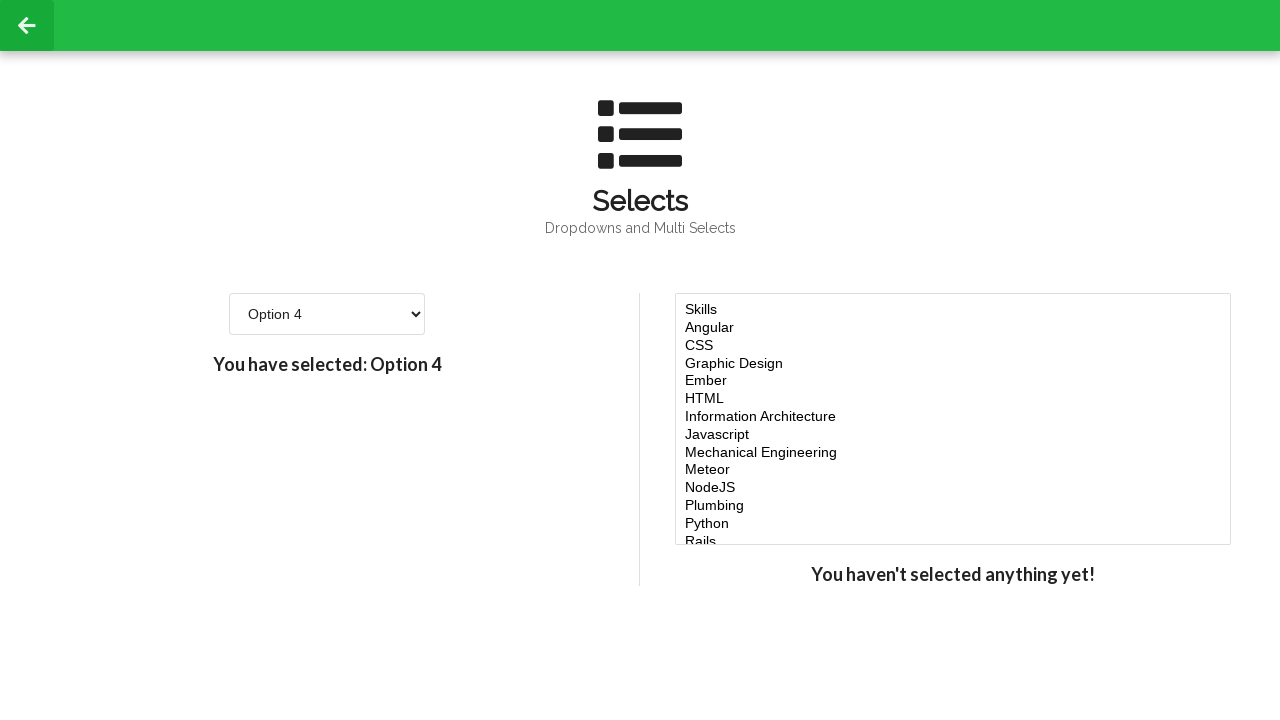

Extracted text content from option: 'Option 6'
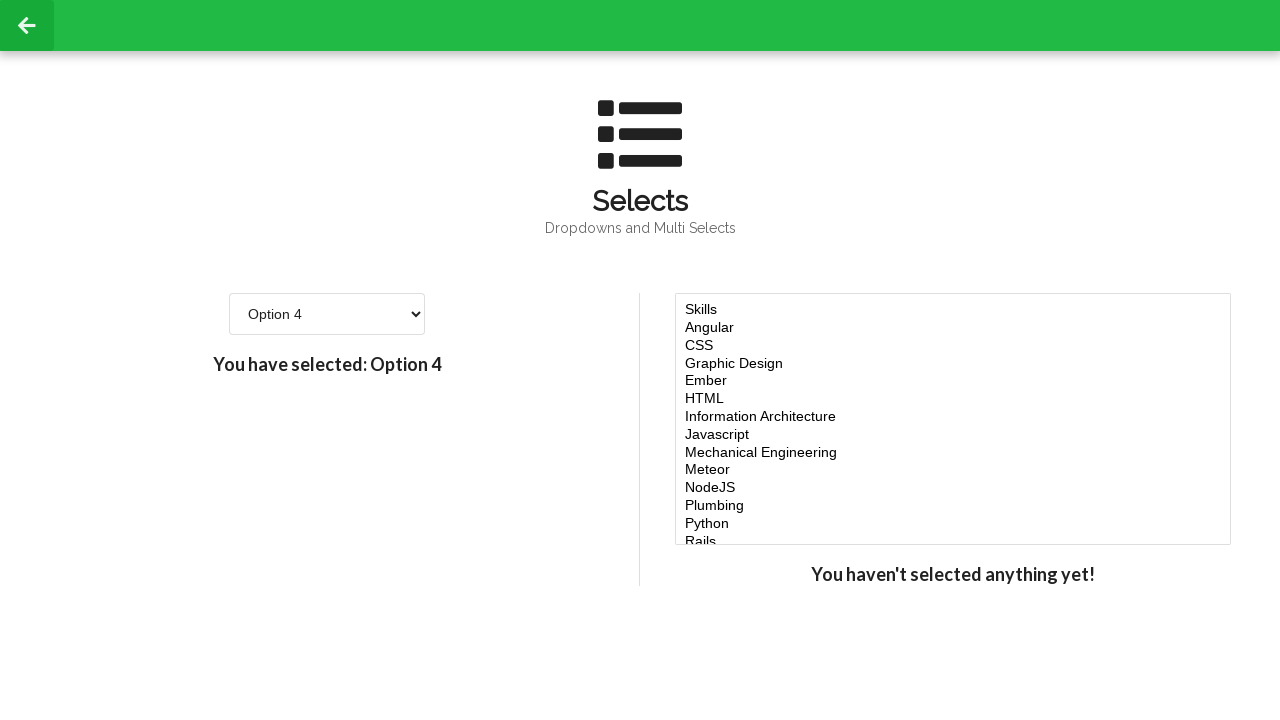

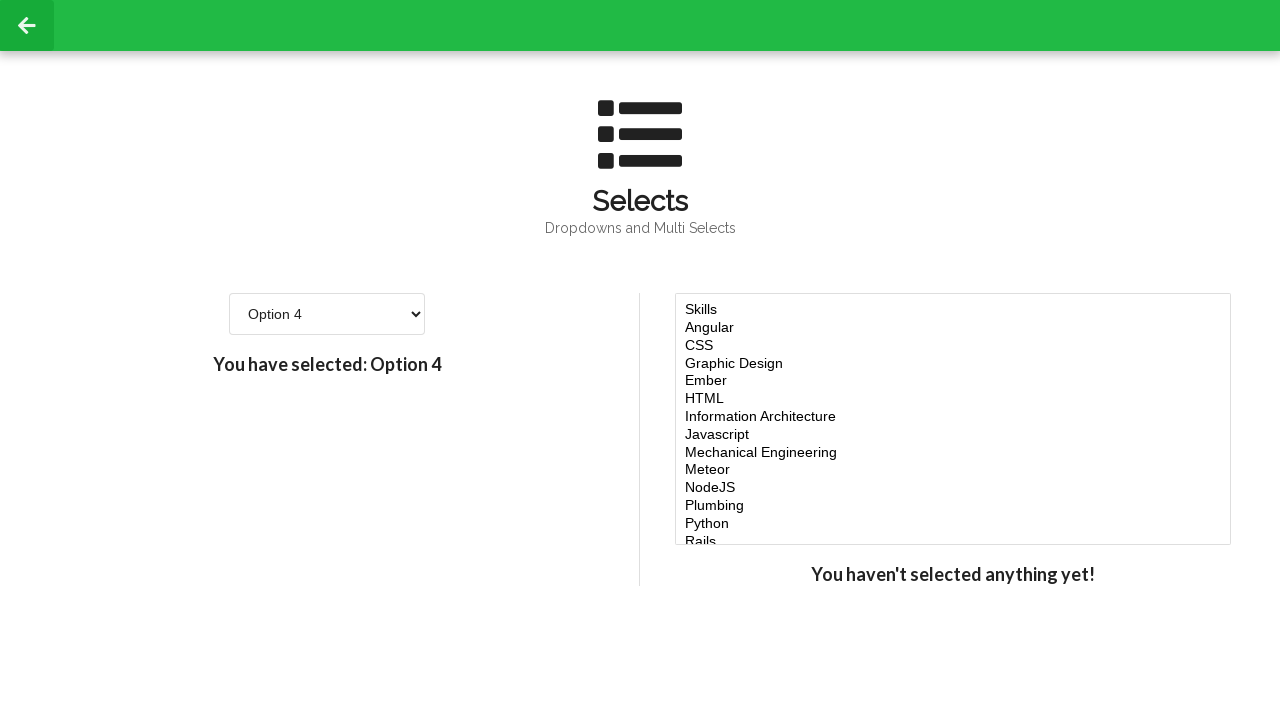